Tests drag and drop functionality by dragging an element with id "fifth" and dropping it onto an element with id "selenium-class"

Starting URL: https://omrbranch.com/seleniumtraininginchennaiomr

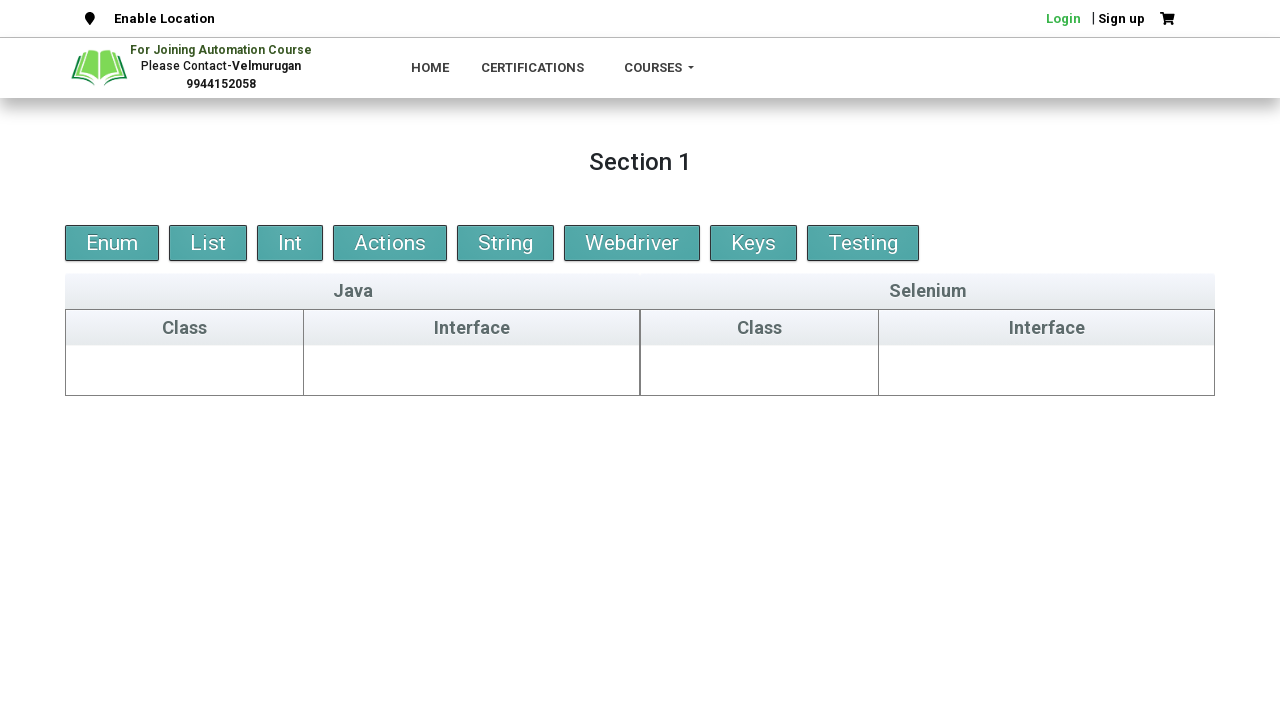

Navigated to OMR Branch Selenium training page
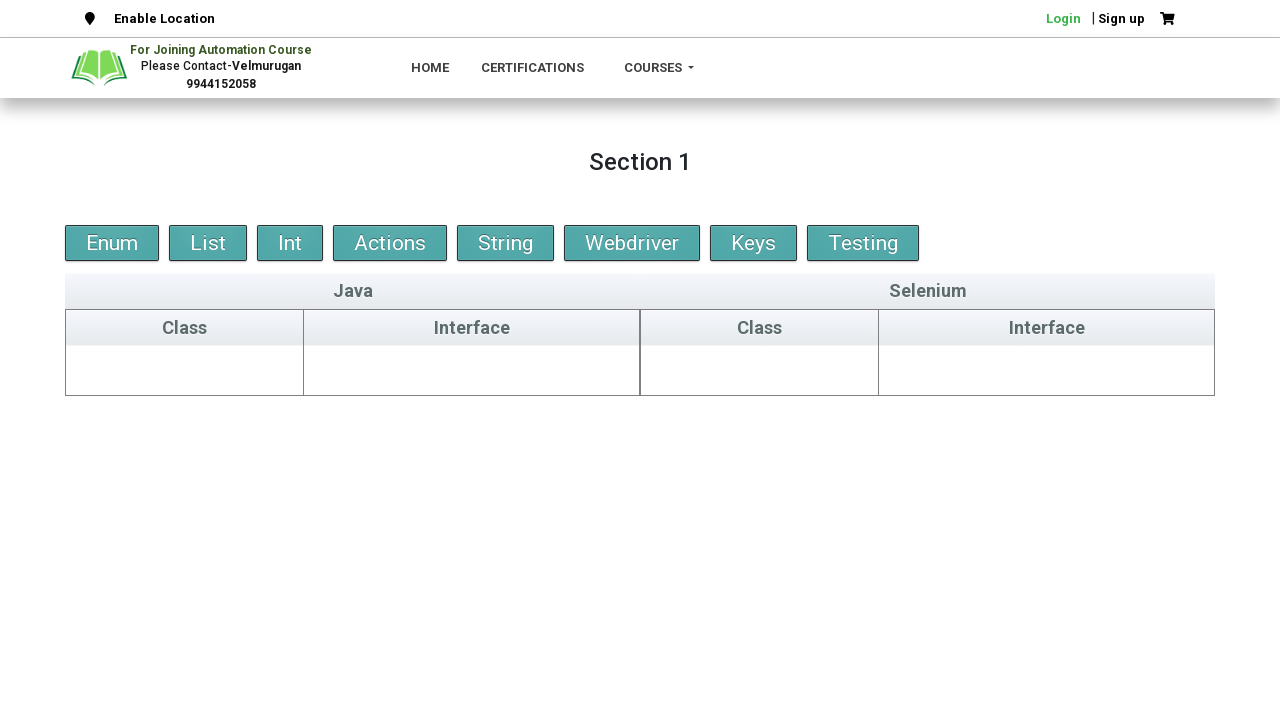

Located source element with id 'fifth'
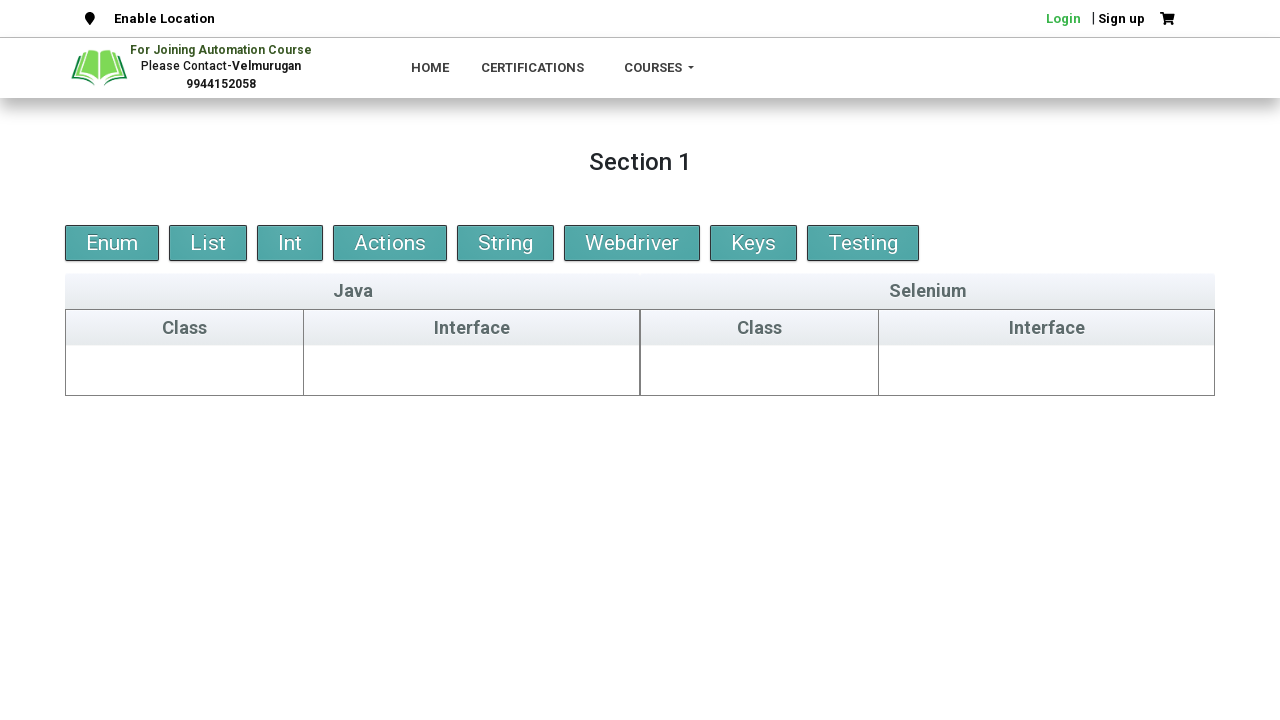

Located target element with id 'selenium-class'
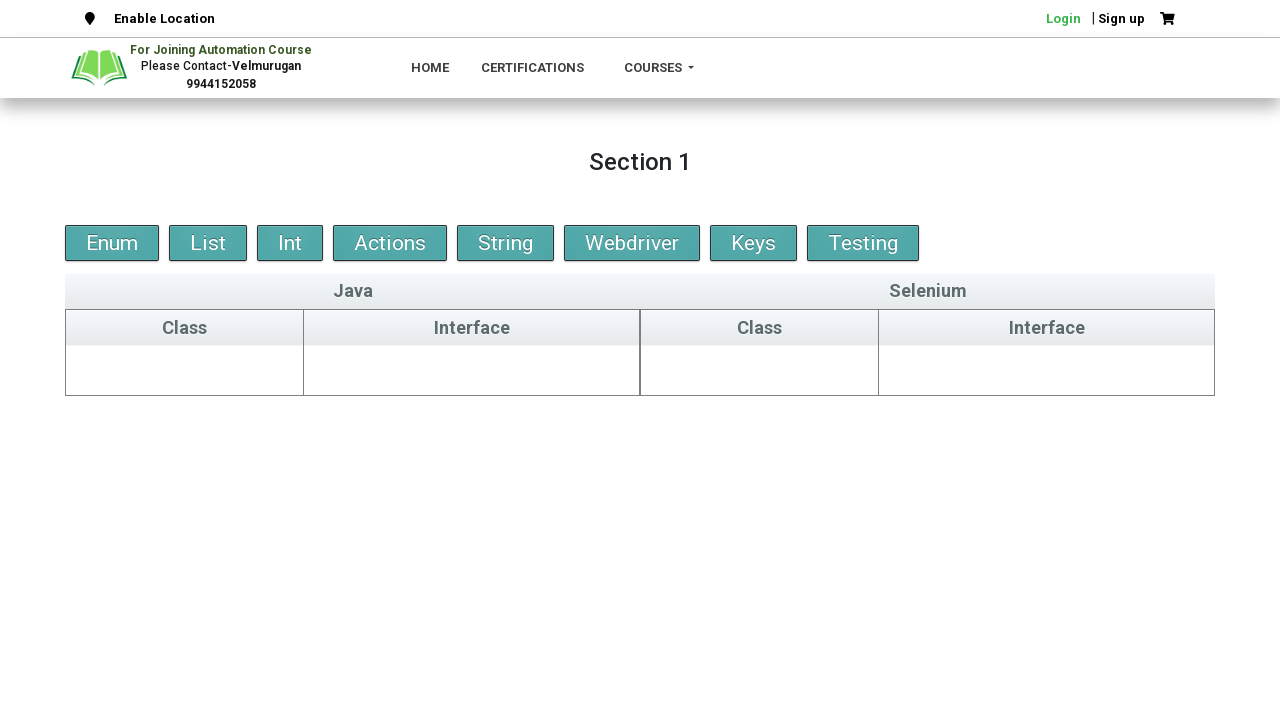

Dragged element 'fifth' and dropped it onto 'selenium-class' at (760, 370)
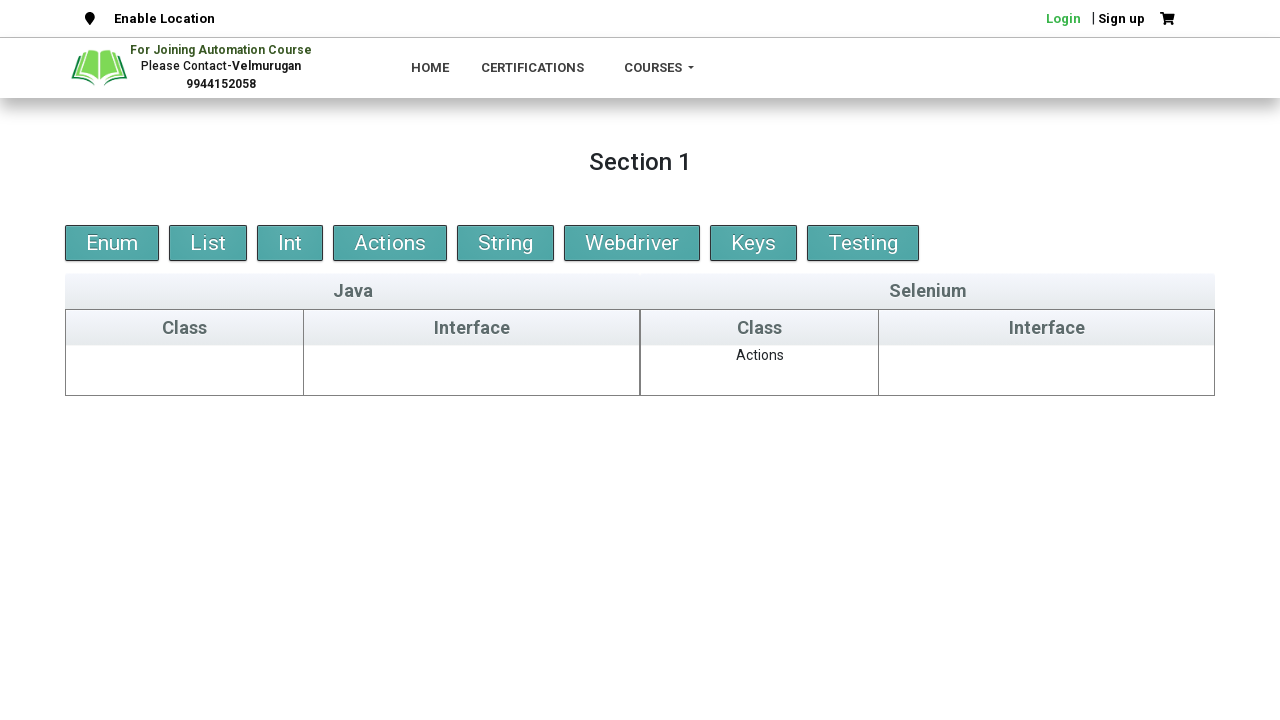

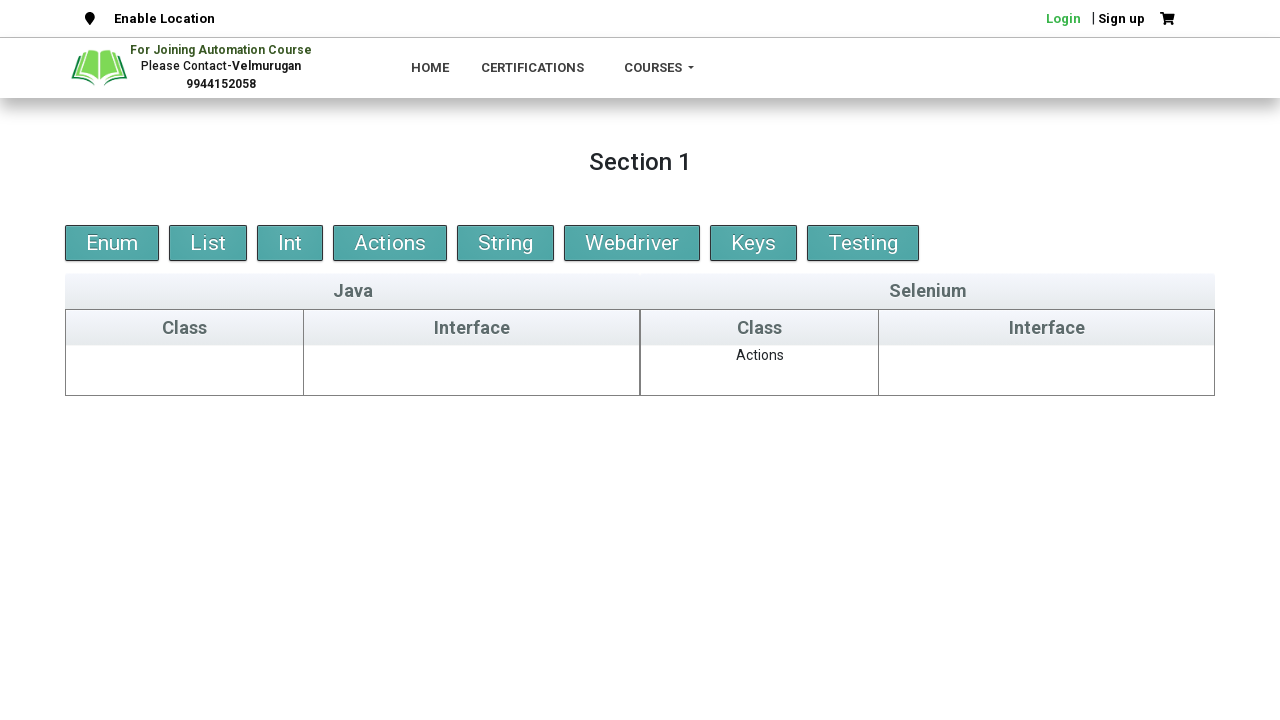